Tests JavaScript confirm dialog by clicking a button, first dismissing then accepting the confirm dialog

Starting URL: https://the-internet.herokuapp.com/javascript_alerts

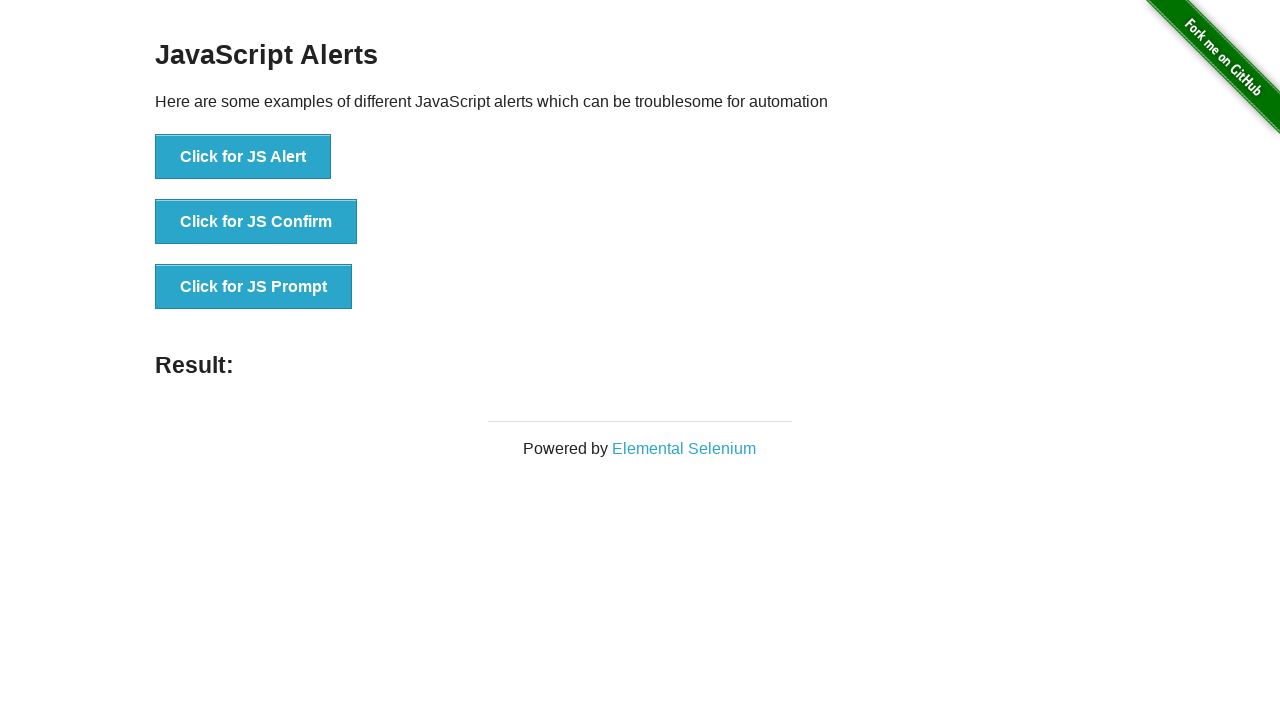

Set up dialog handler to dismiss confirm dialog
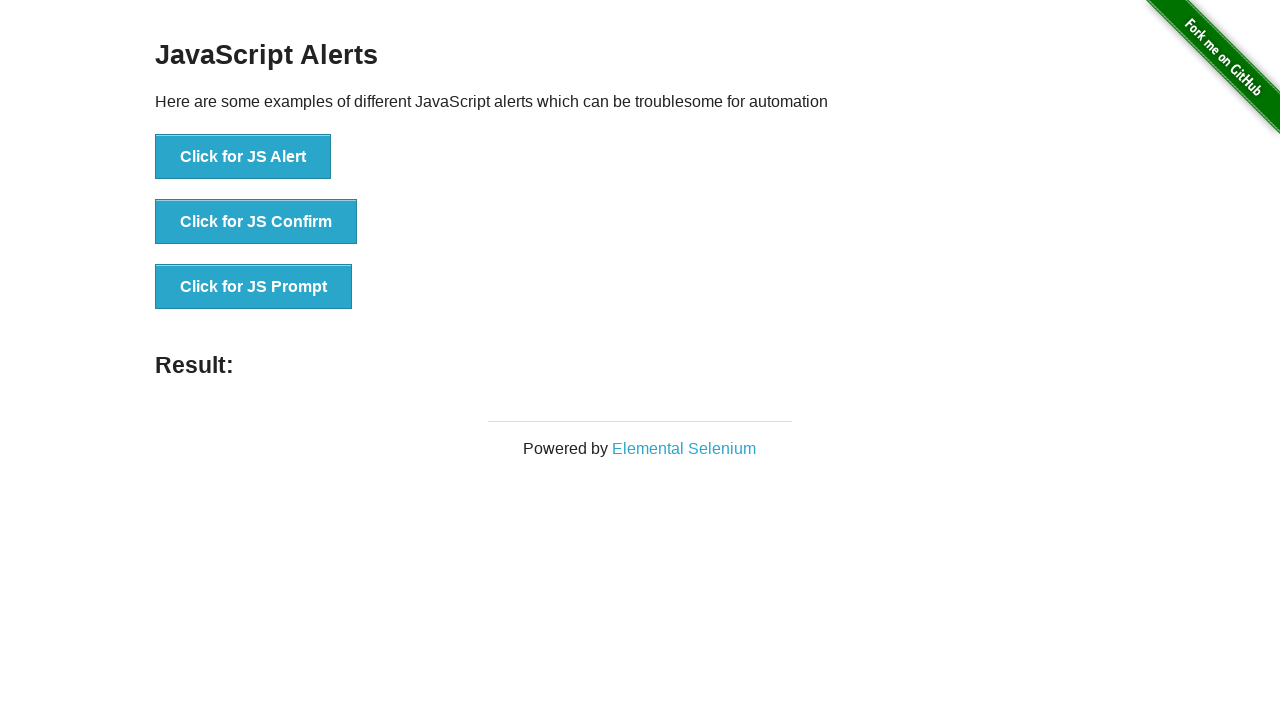

Clicked 'Click for JS Confirm' button to trigger confirm dialog at (256, 222) on xpath=//button[.='Click for JS Confirm']
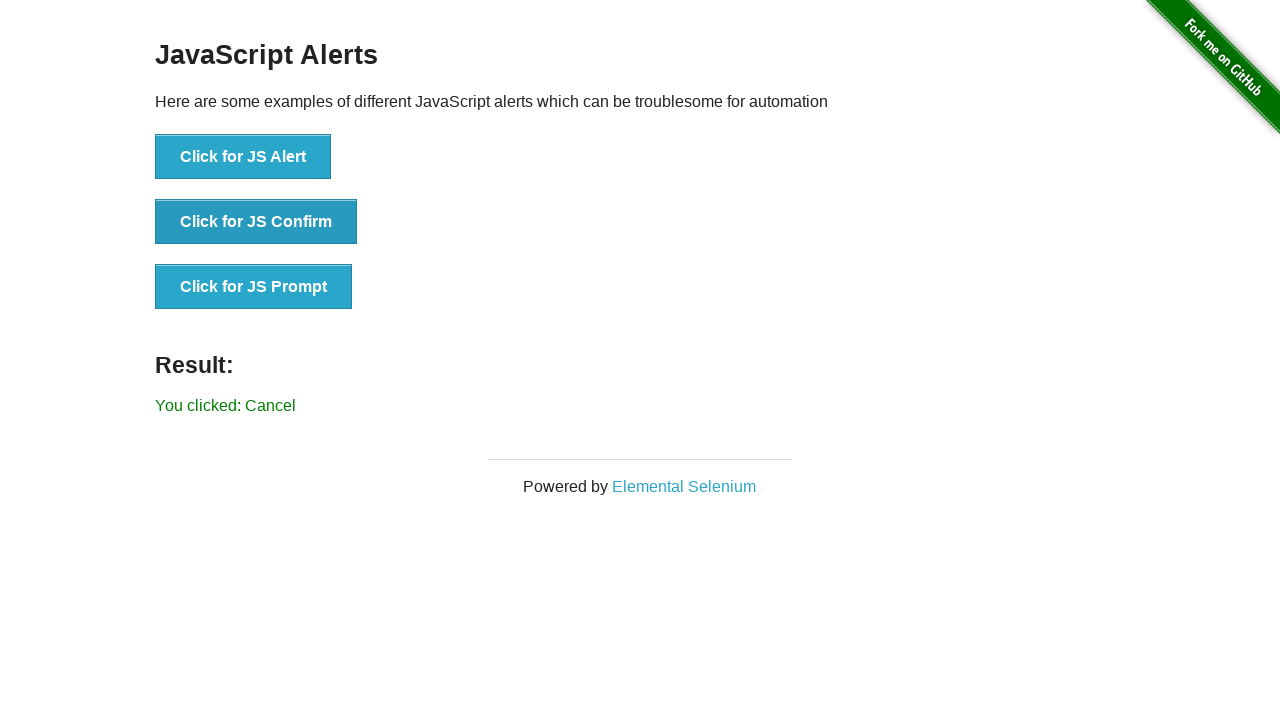

Located result element
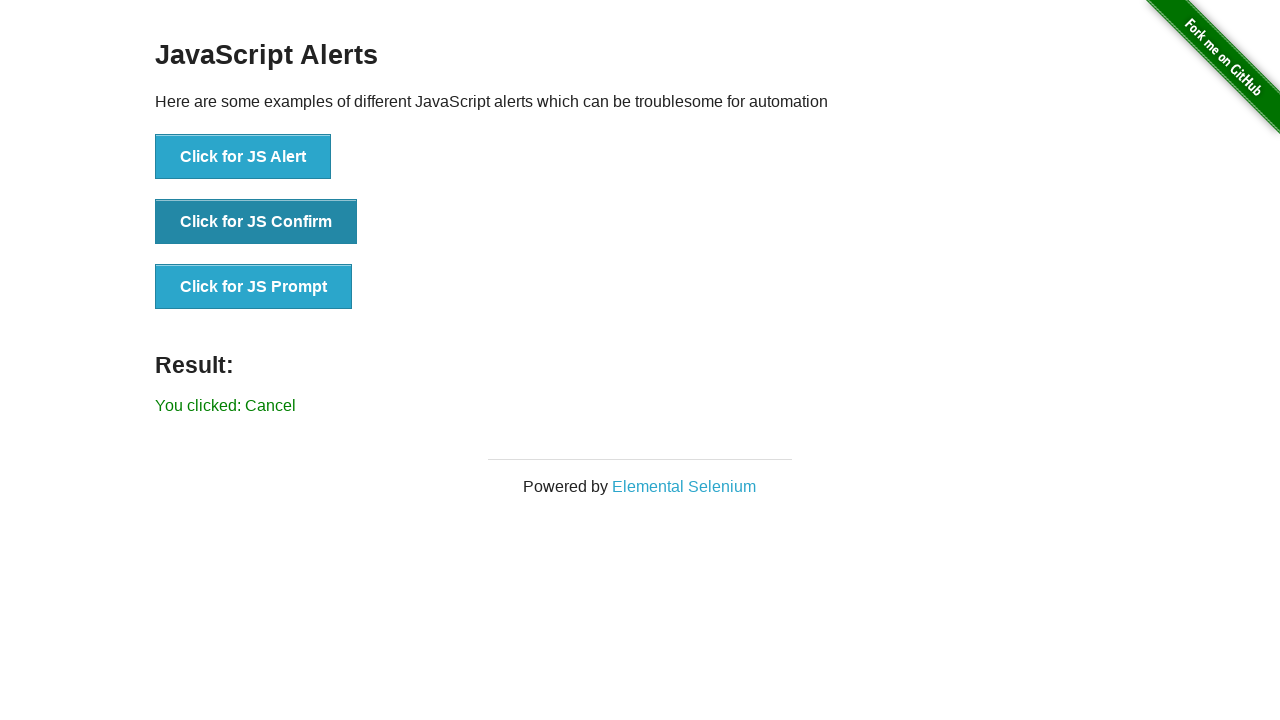

Verified that dismissing the confirm dialog shows 'You clicked: Cancel'
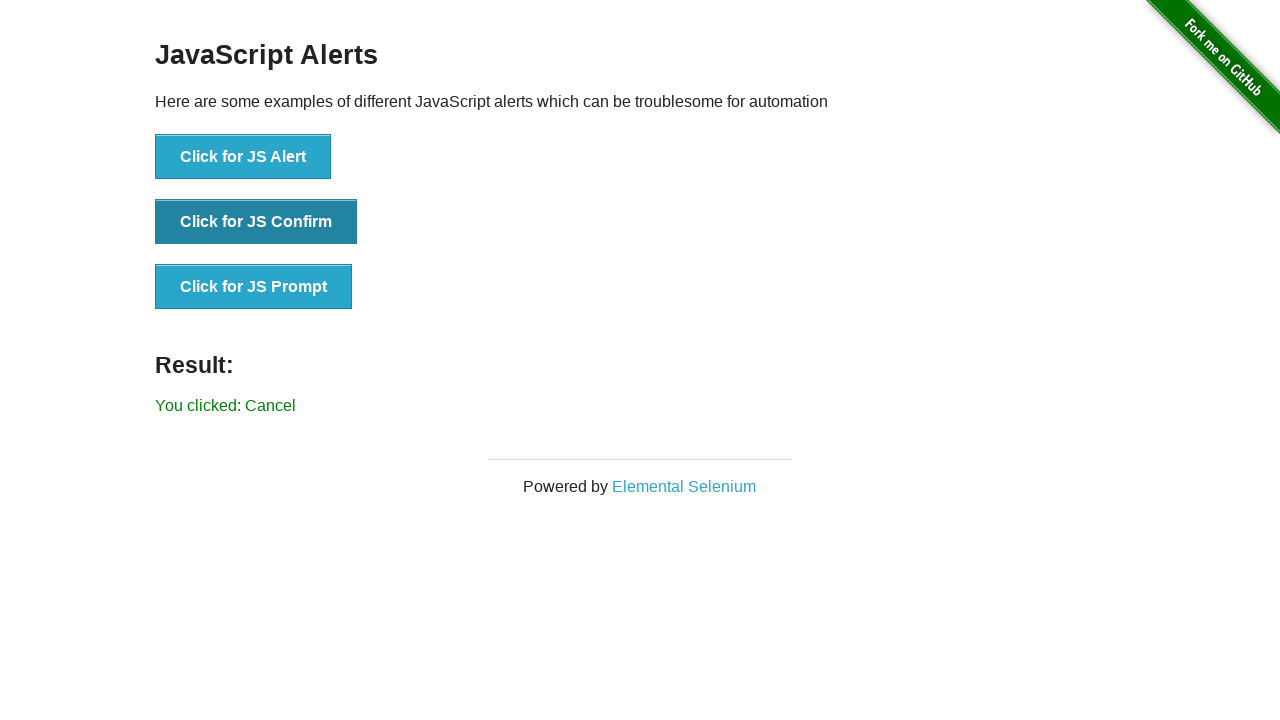

Set up dialog handler to accept confirm dialog
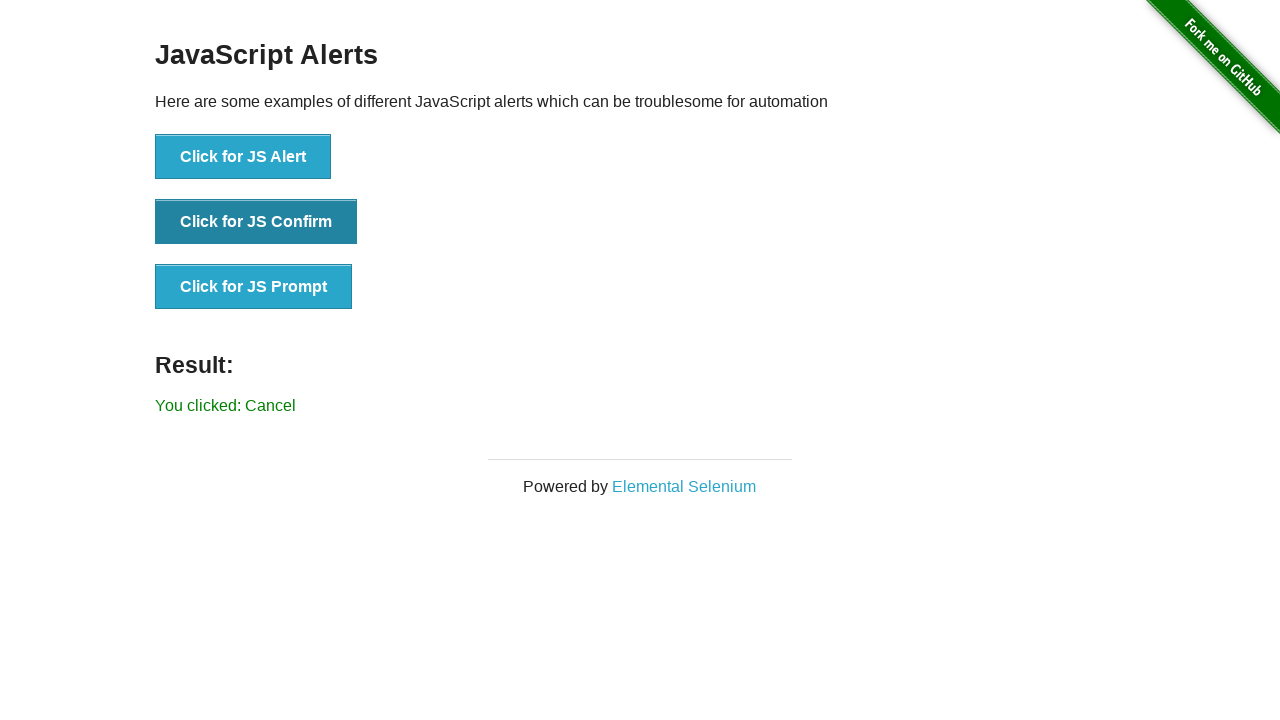

Clicked 'Click for JS Confirm' button again to trigger confirm dialog at (256, 222) on xpath=//button[.='Click for JS Confirm']
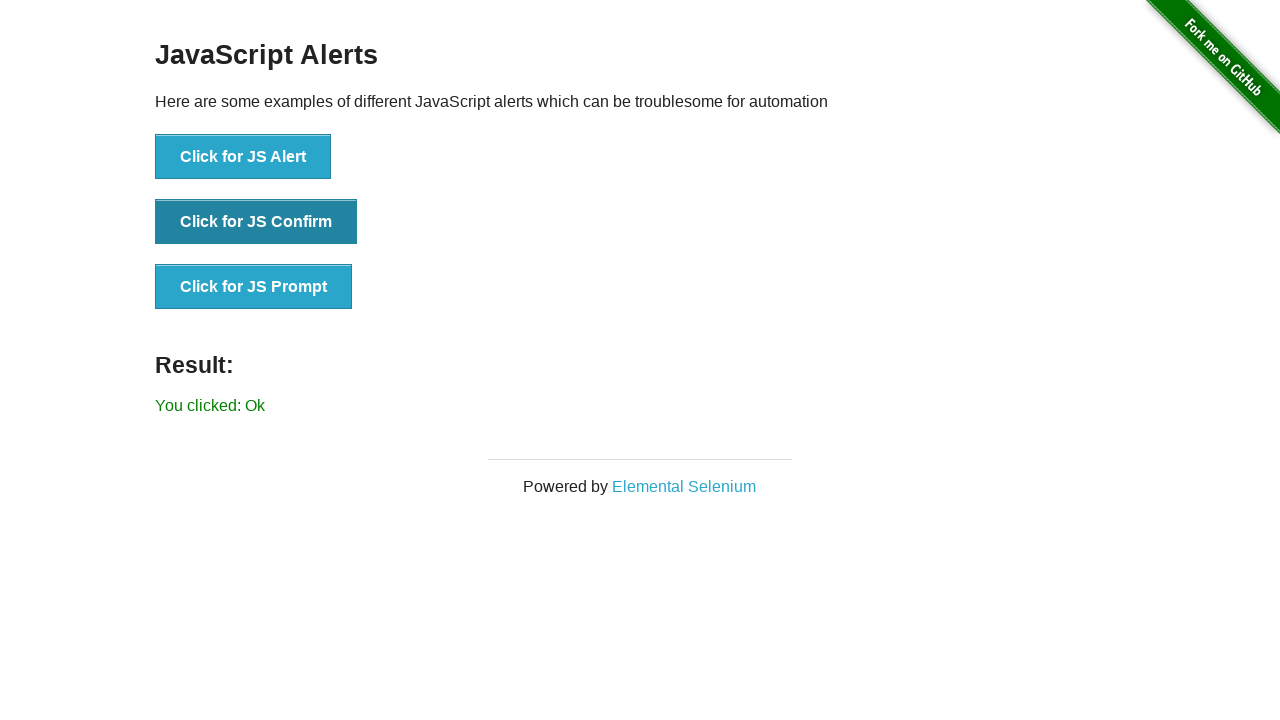

Verified that accepting the confirm dialog shows 'You clicked: Ok'
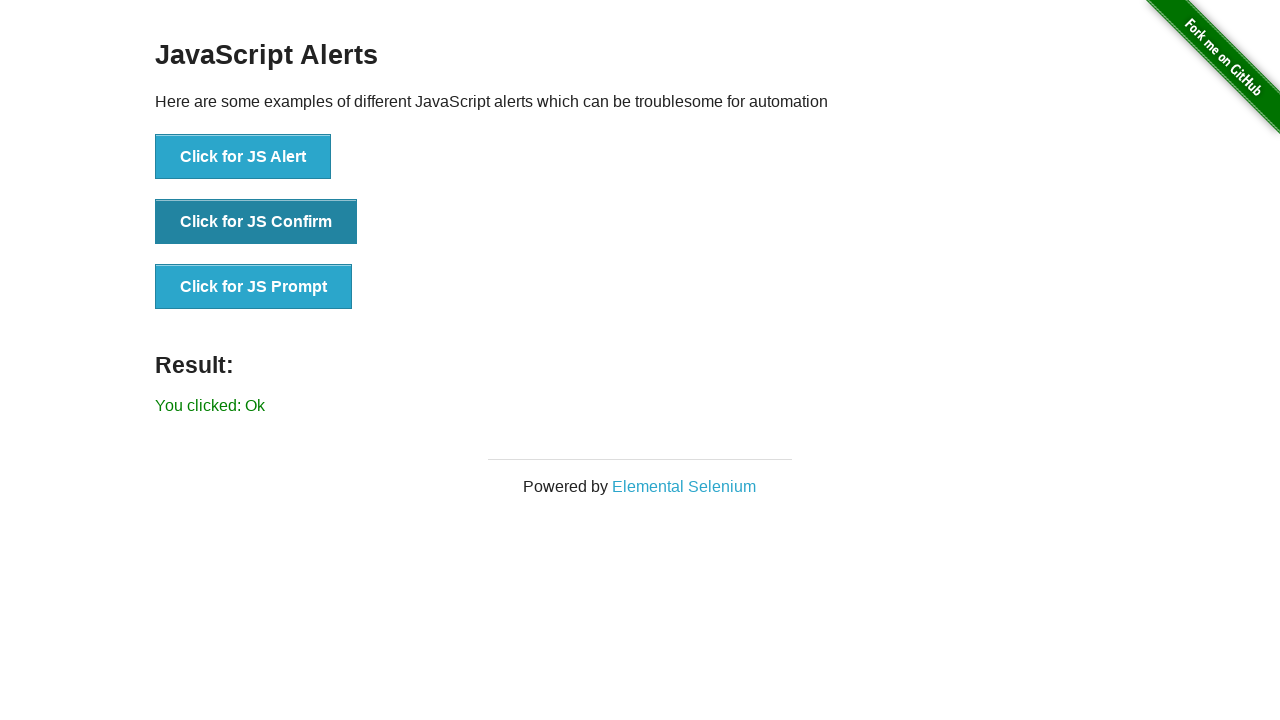

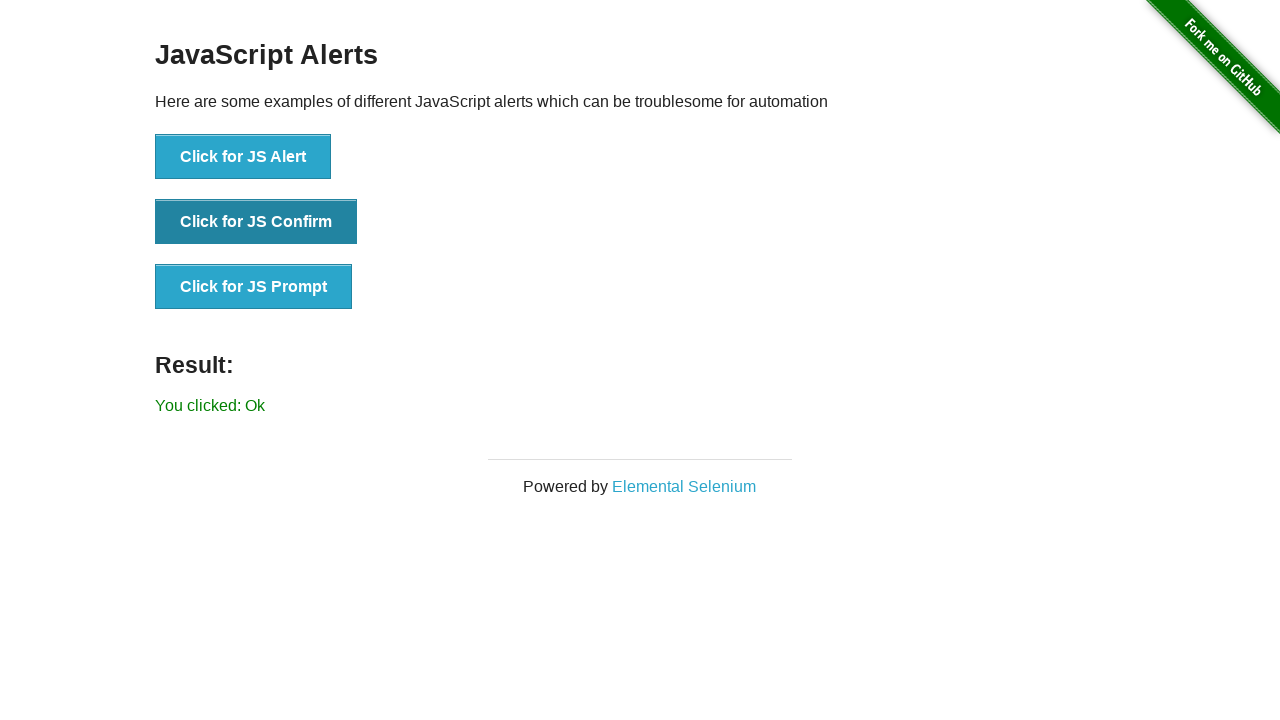